Tests dropdown selection functionality on a flight booking practice page by selecting origin city (Bangalore) and destination city (Chennai) from dropdown menus

Starting URL: https://rahulshettyacademy.com/dropdownsPractise

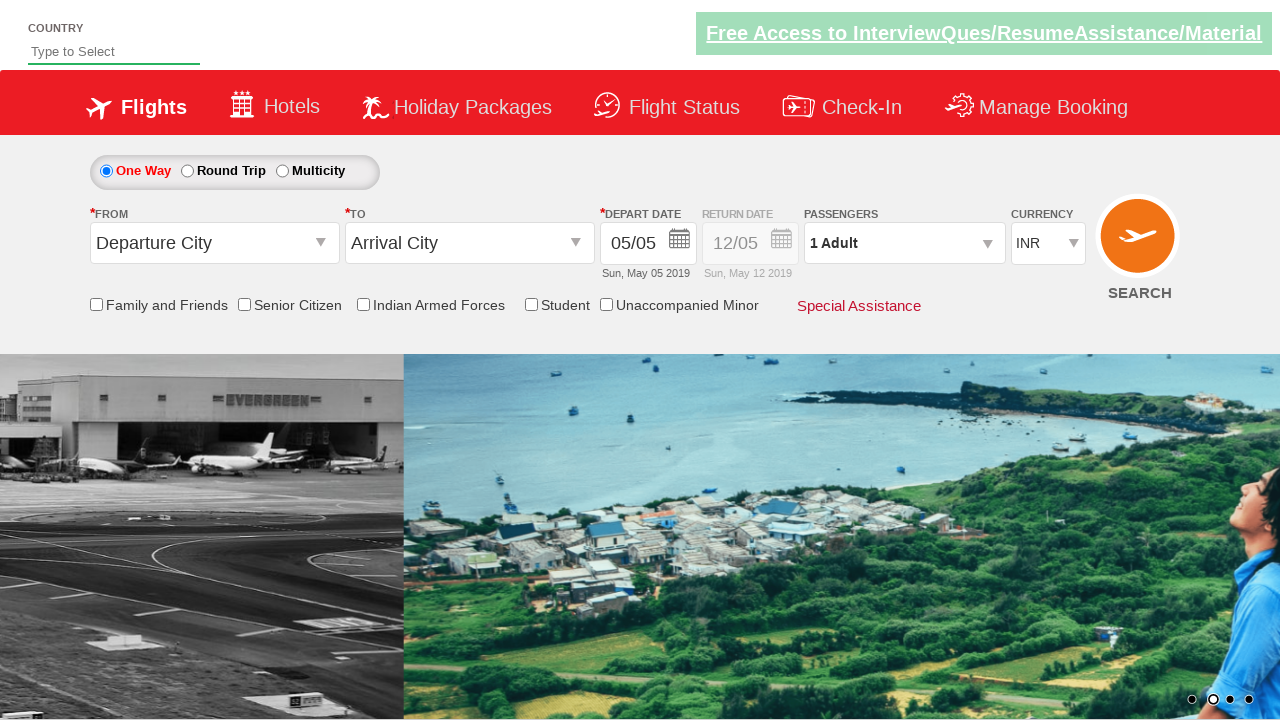

Clicked on origin station dropdown to open it at (214, 243) on #ctl00_mainContent_ddl_originStation1_CTXT
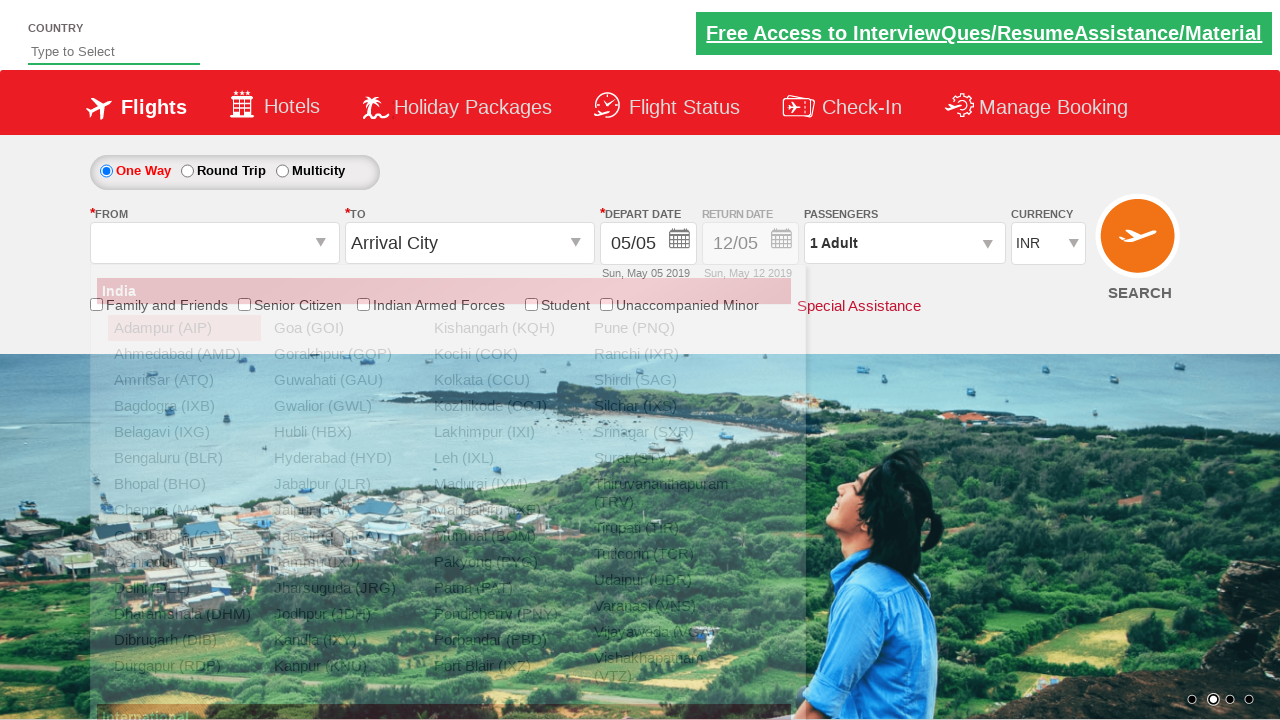

Selected Bangalore (BLR) as origin city at (184, 458) on xpath=//a[@value='BLR']
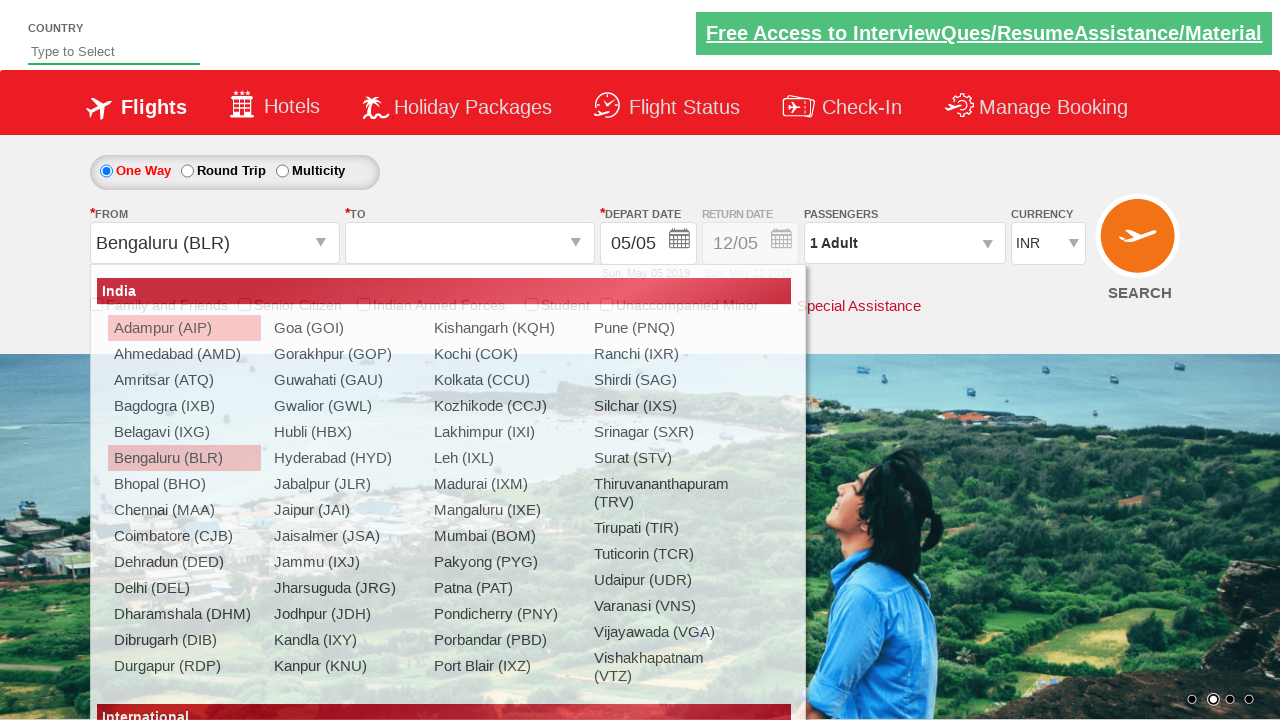

Waited for destination dropdown to be ready
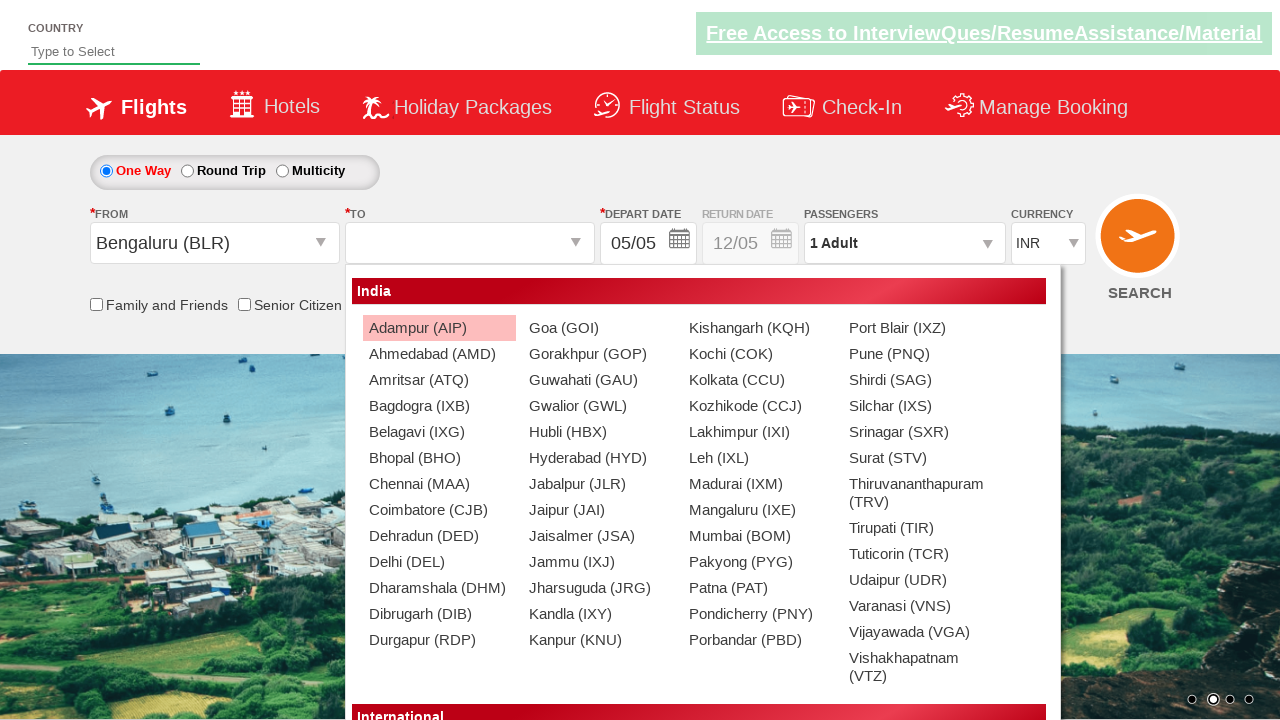

Selected Chennai (MAA) as destination city at (439, 484) on xpath=//div[@id='glsctl00_mainContent_ddl_destinationStation1_CTNR']//a[@value='
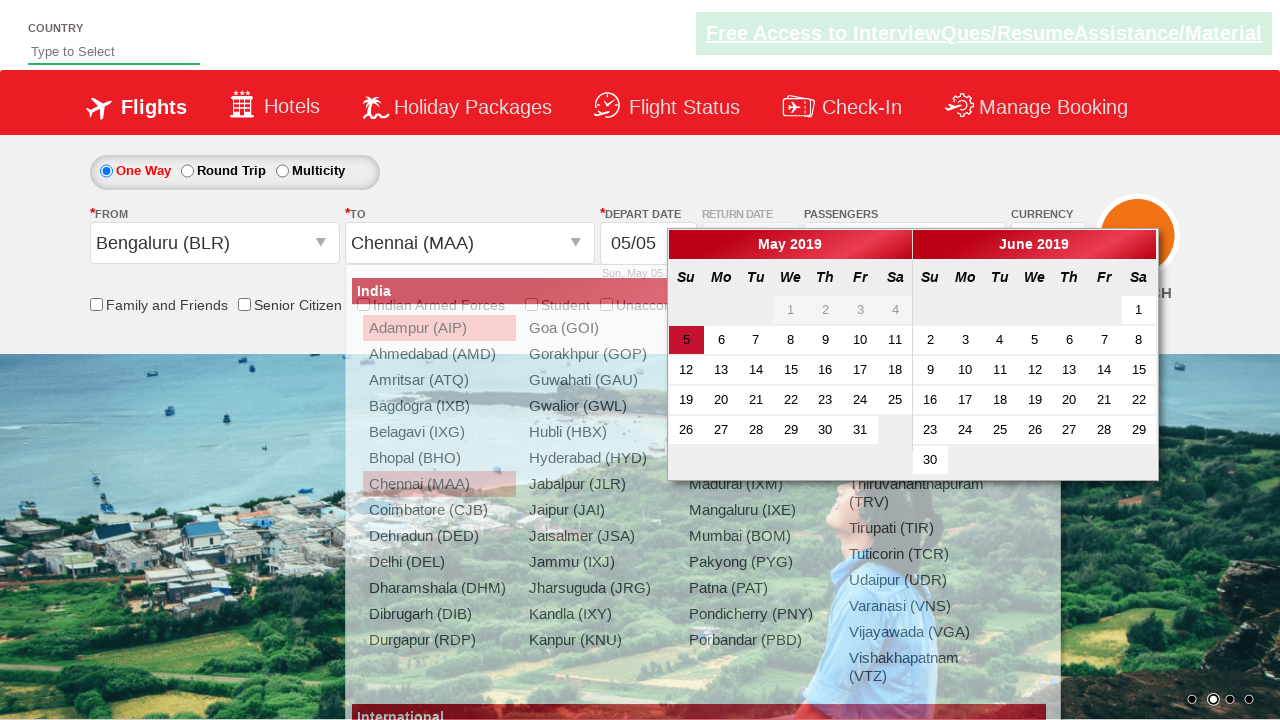

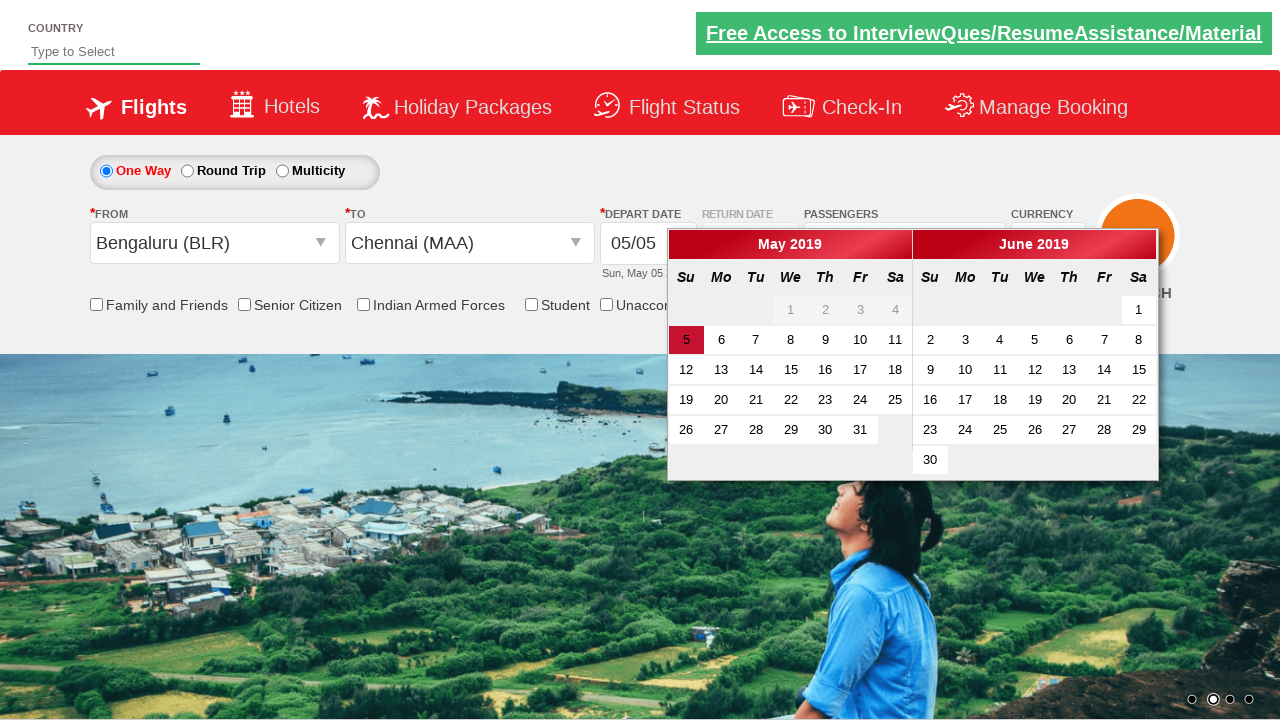